Navigates to Python.org and locates a bug tracker link element using XPath selector

Starting URL: https://www.python.org

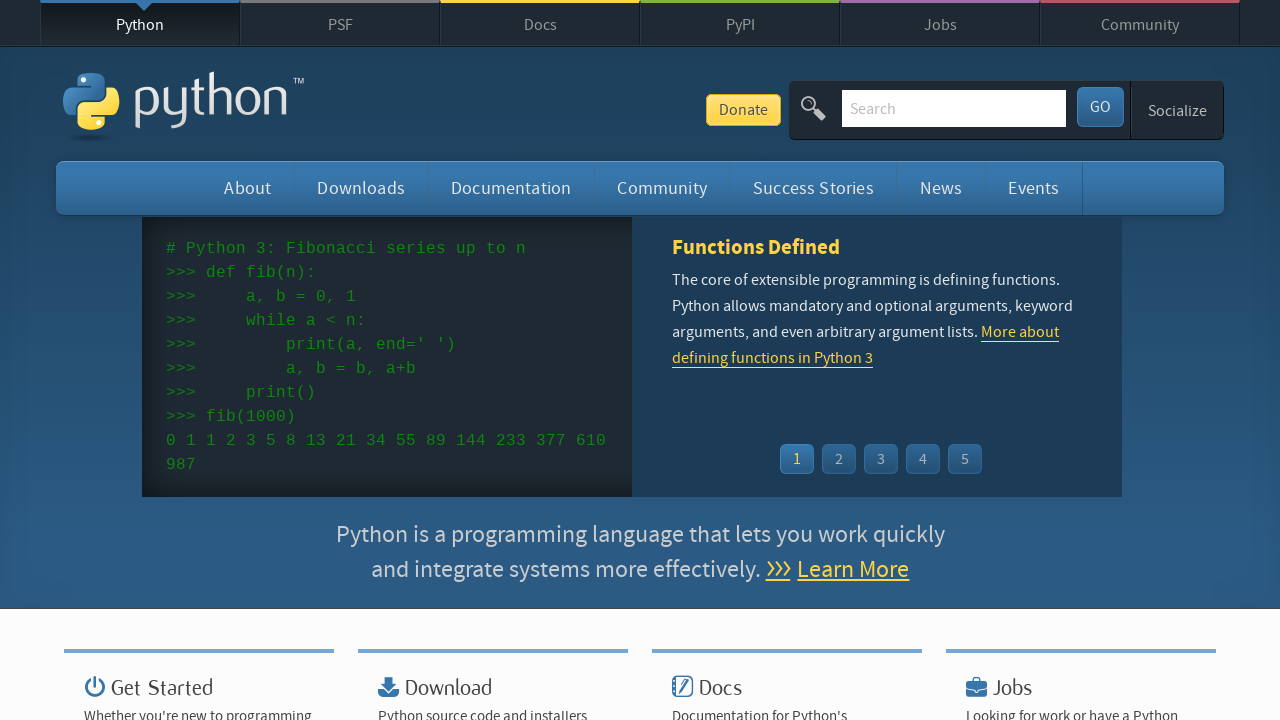

Navigated to https://www.python.org
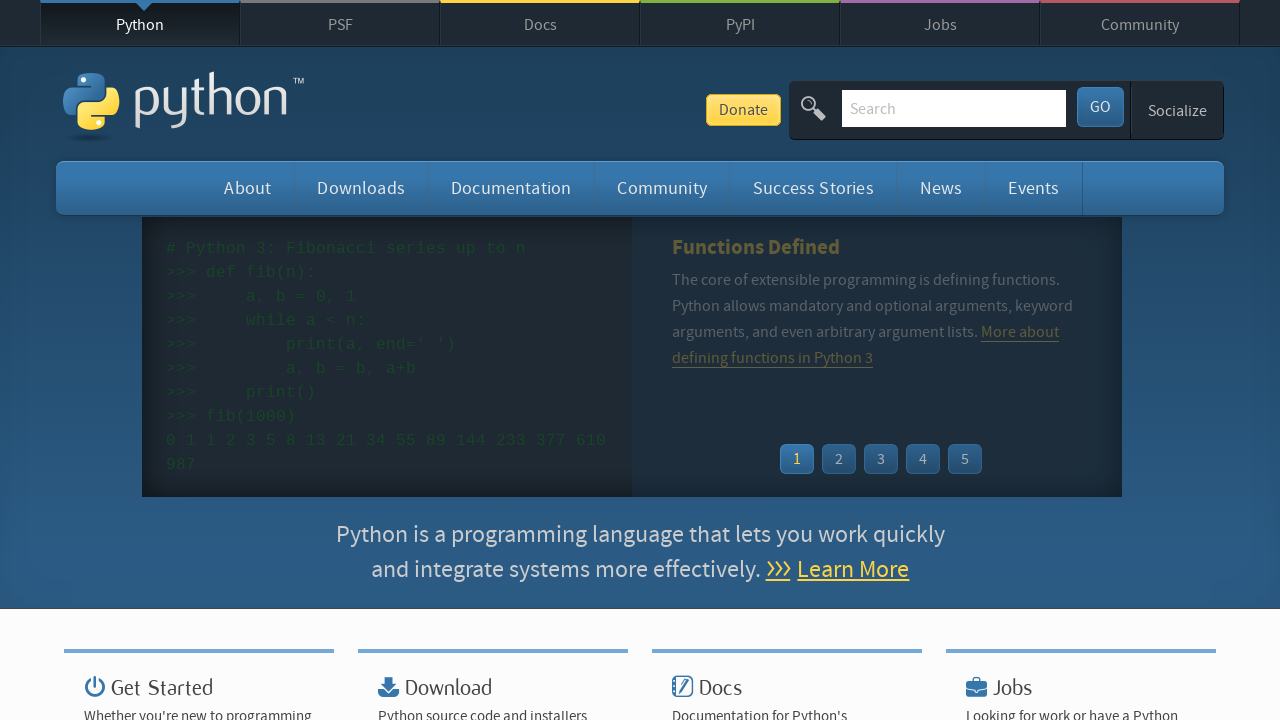

Located bug tracker link element using XPath selector
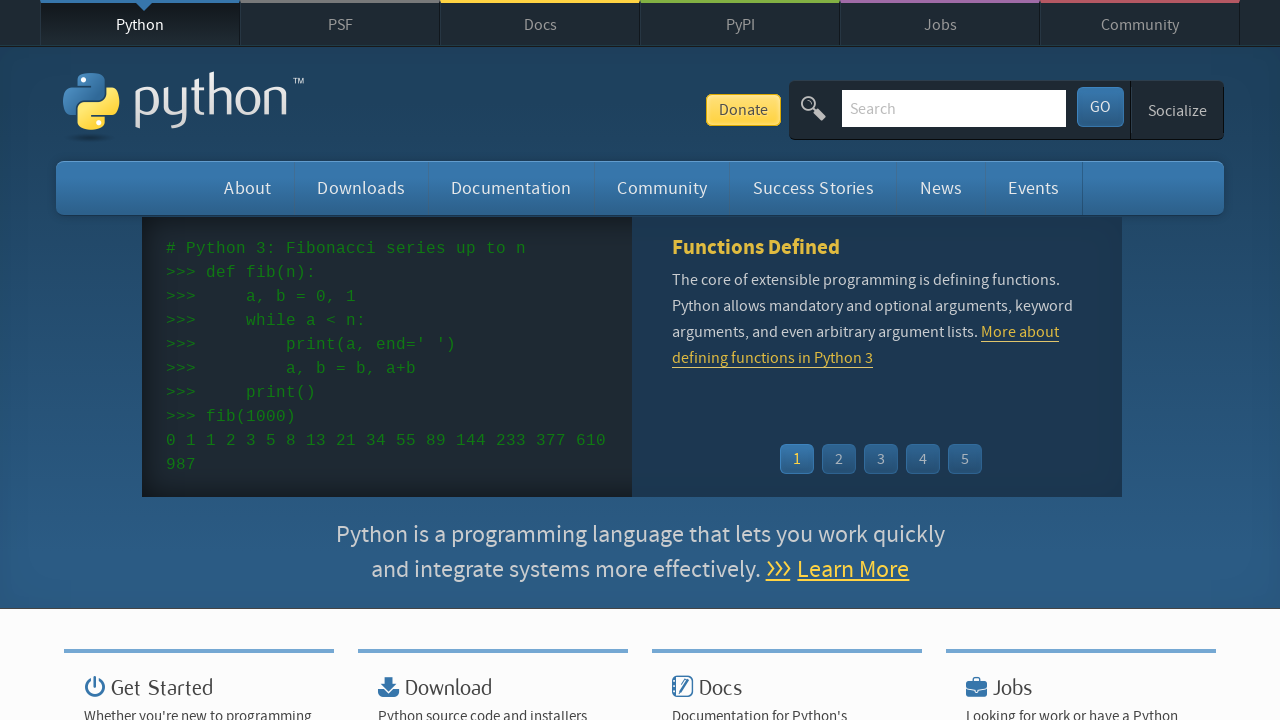

Retrieved href attribute from bug tracker link element
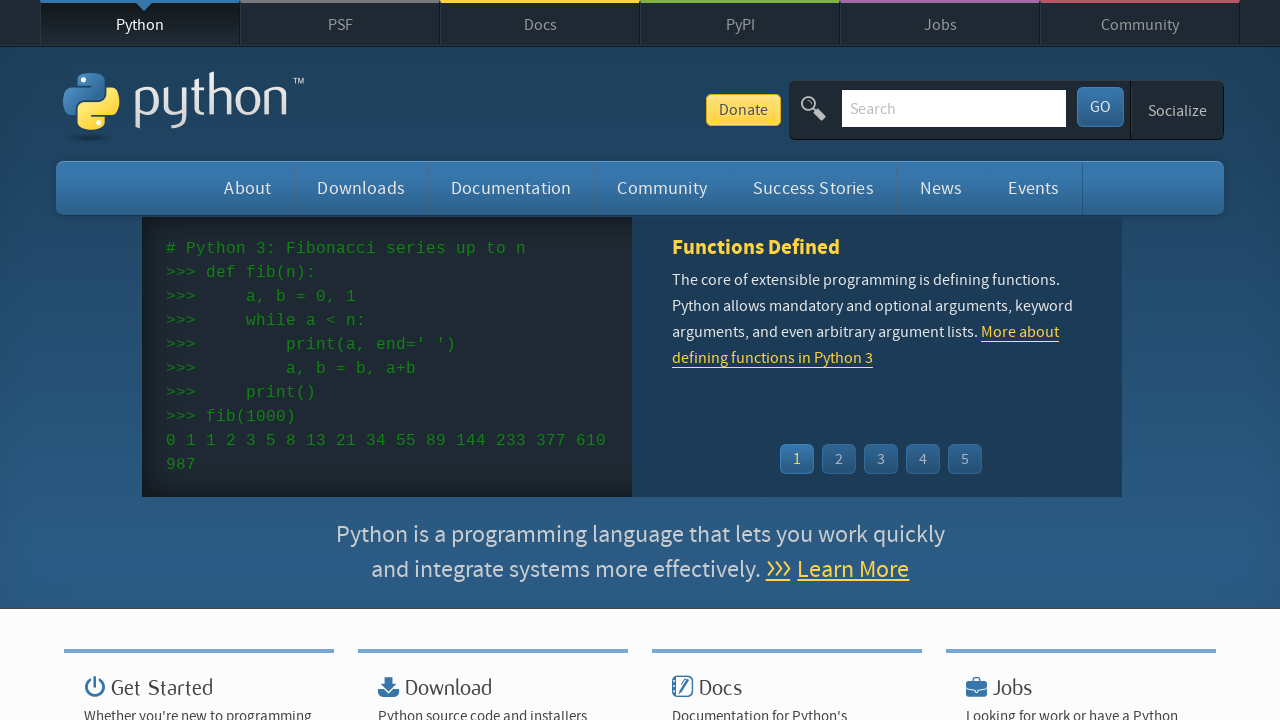

Retrieved text content from bug tracker link element
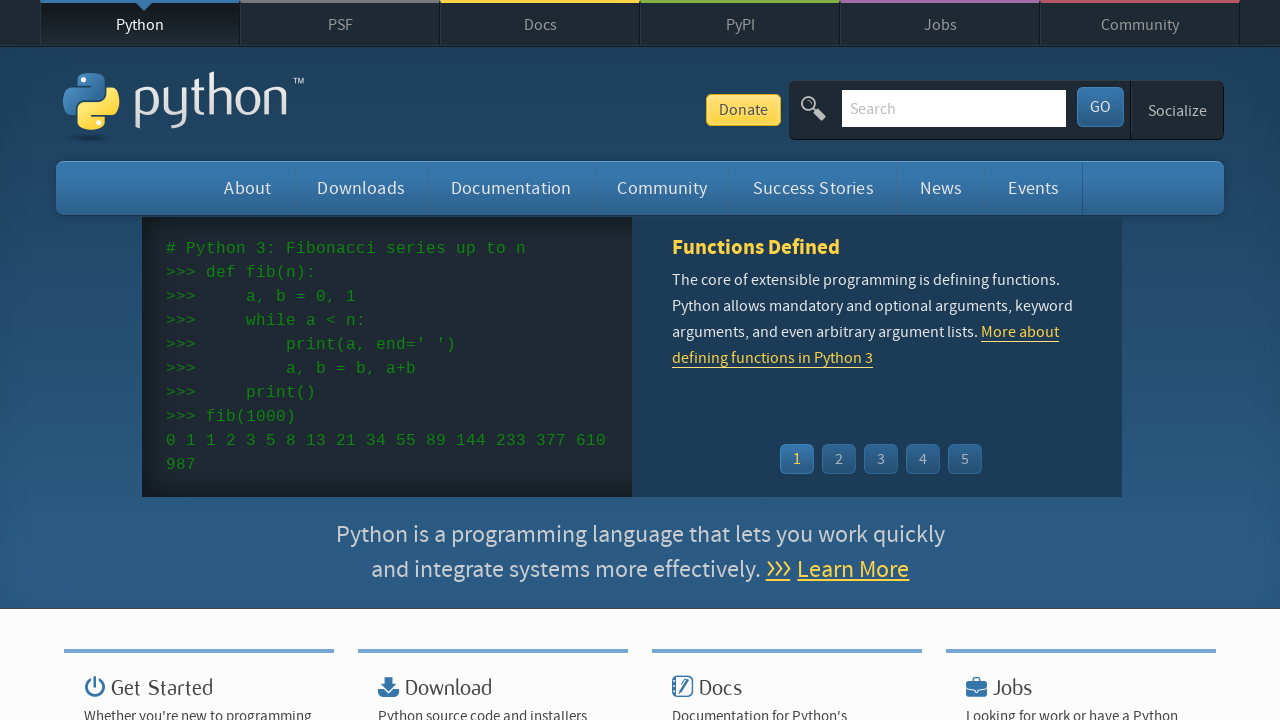

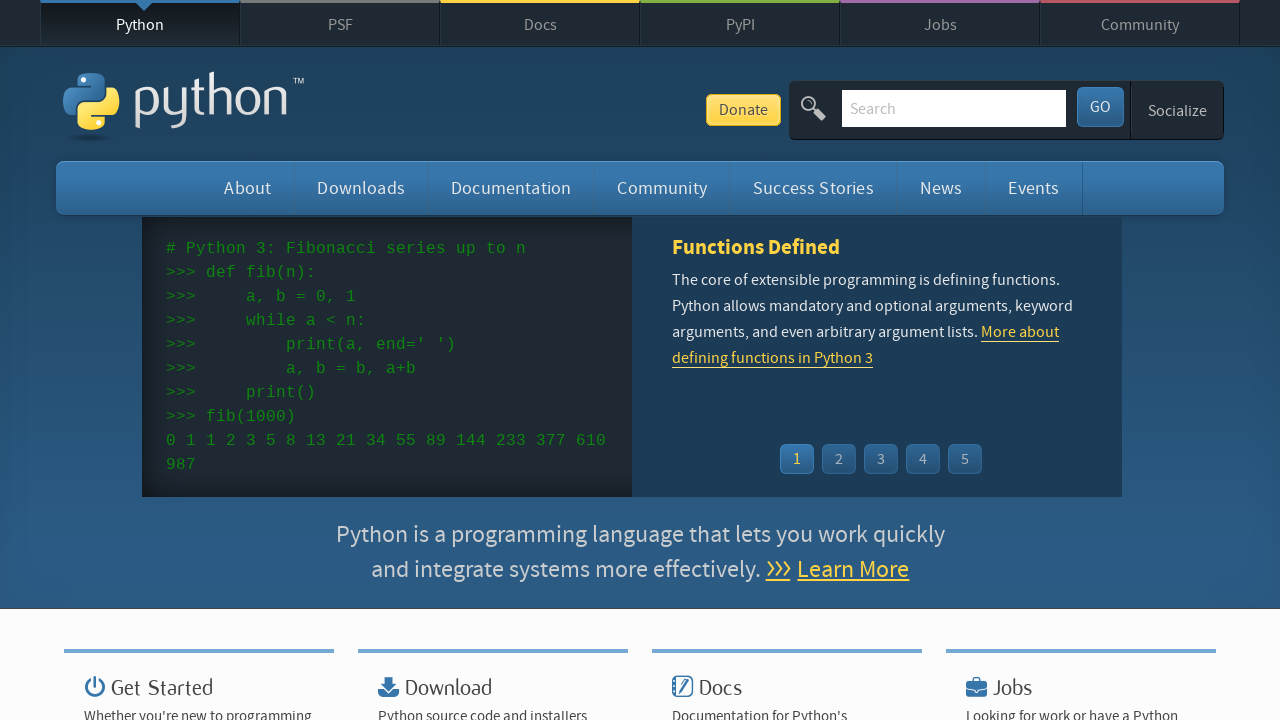